Tests that password field is required by leaving it empty and attempting registration

Starting URL: https://www.sharelane.com/cgi-bin/register.py?page=1&zip_code=11111

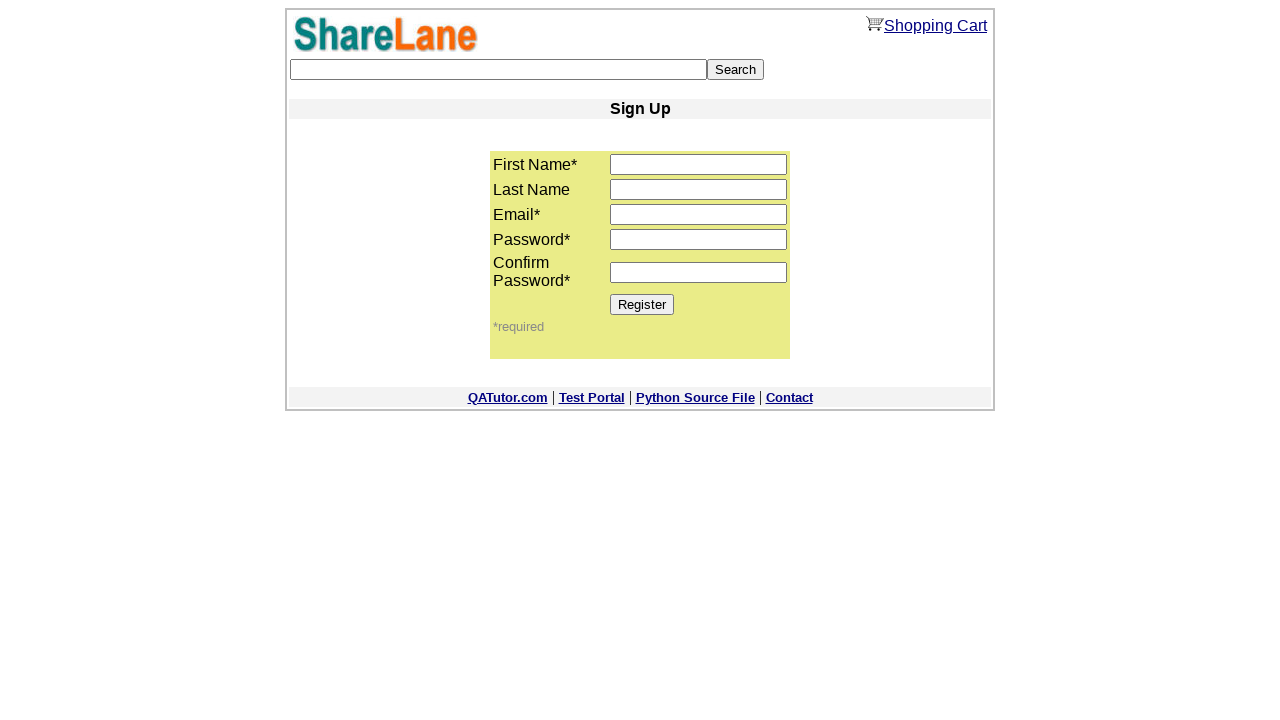

Left password field empty on input[name='password1']
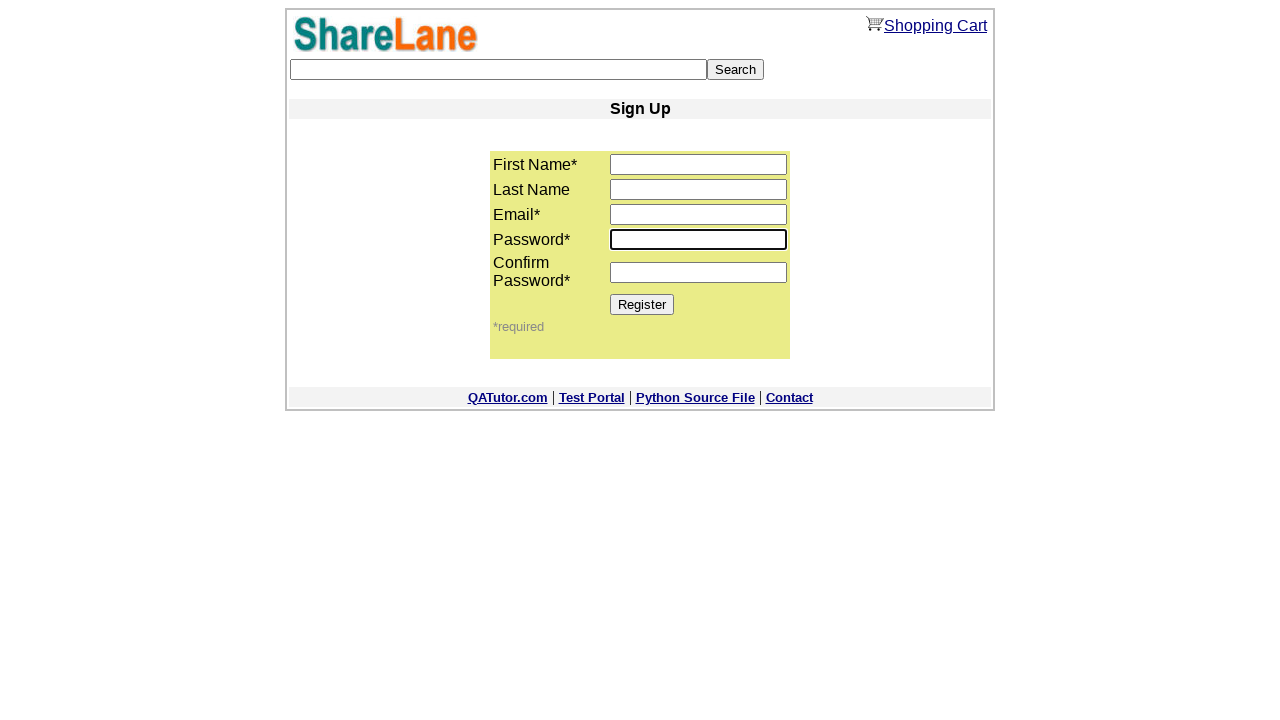

Clicked Register button to attempt registration without password at (642, 304) on [value='Register']
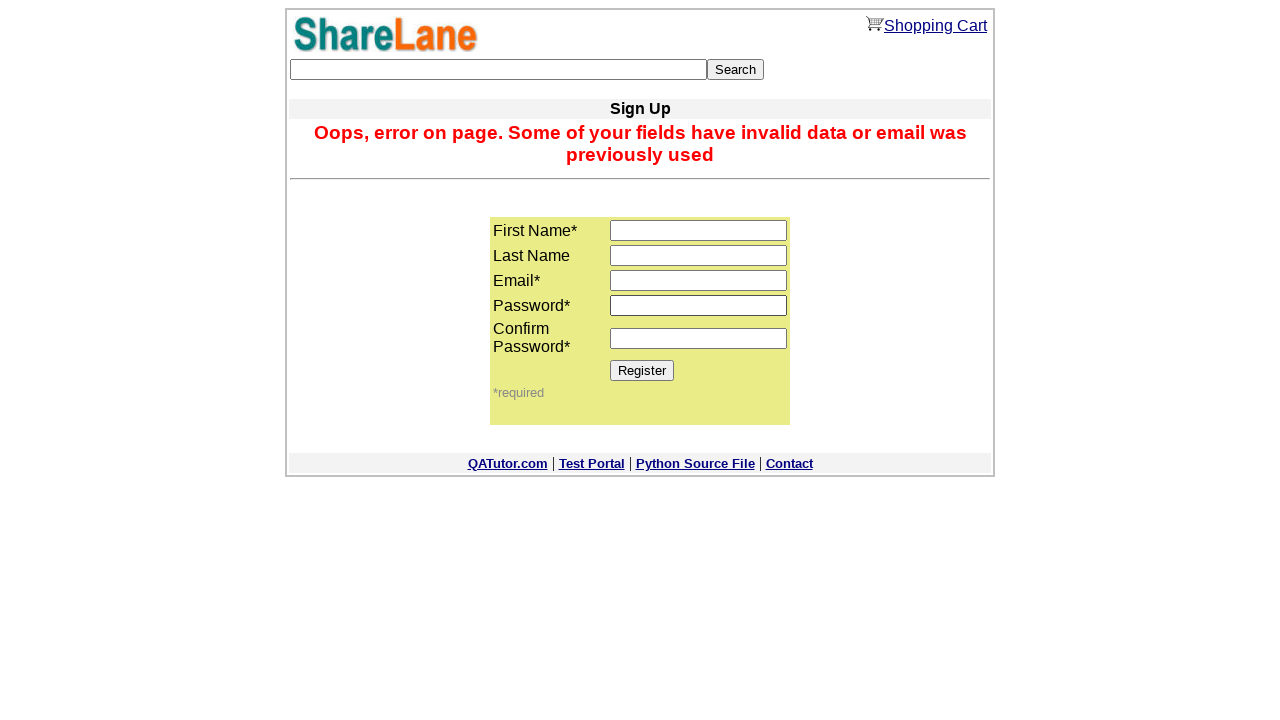

Error message appeared confirming password field is required
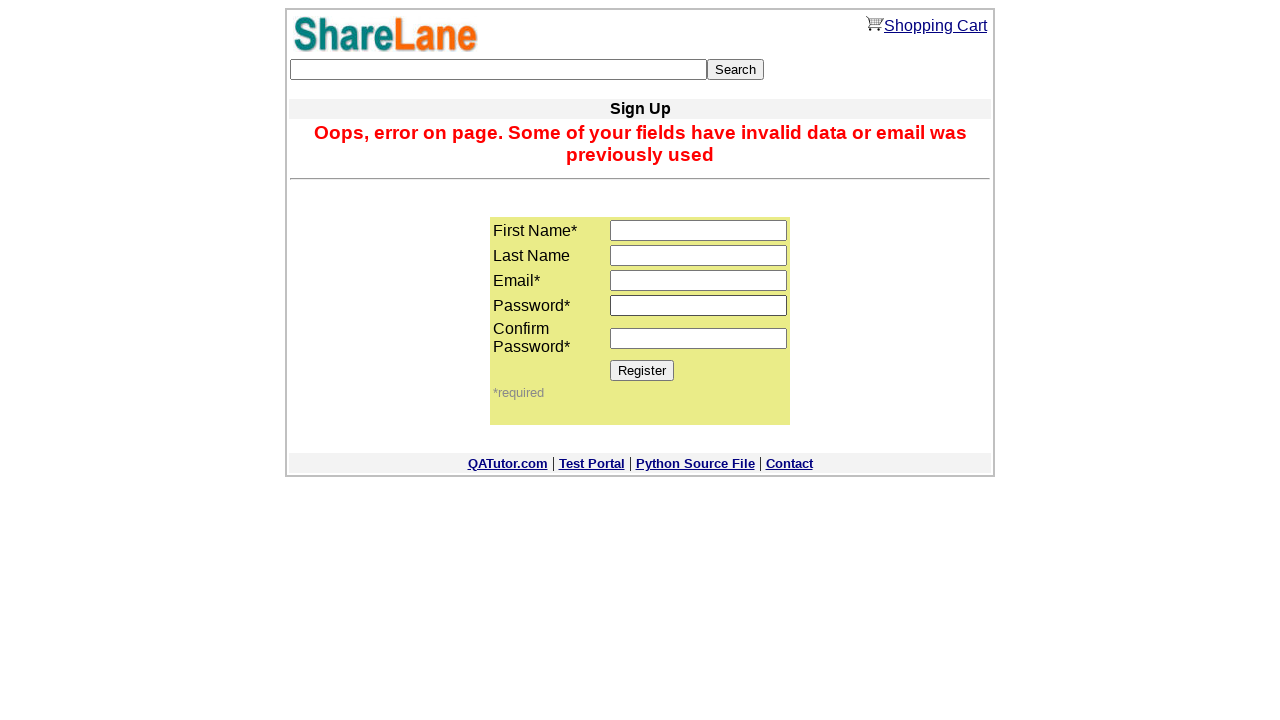

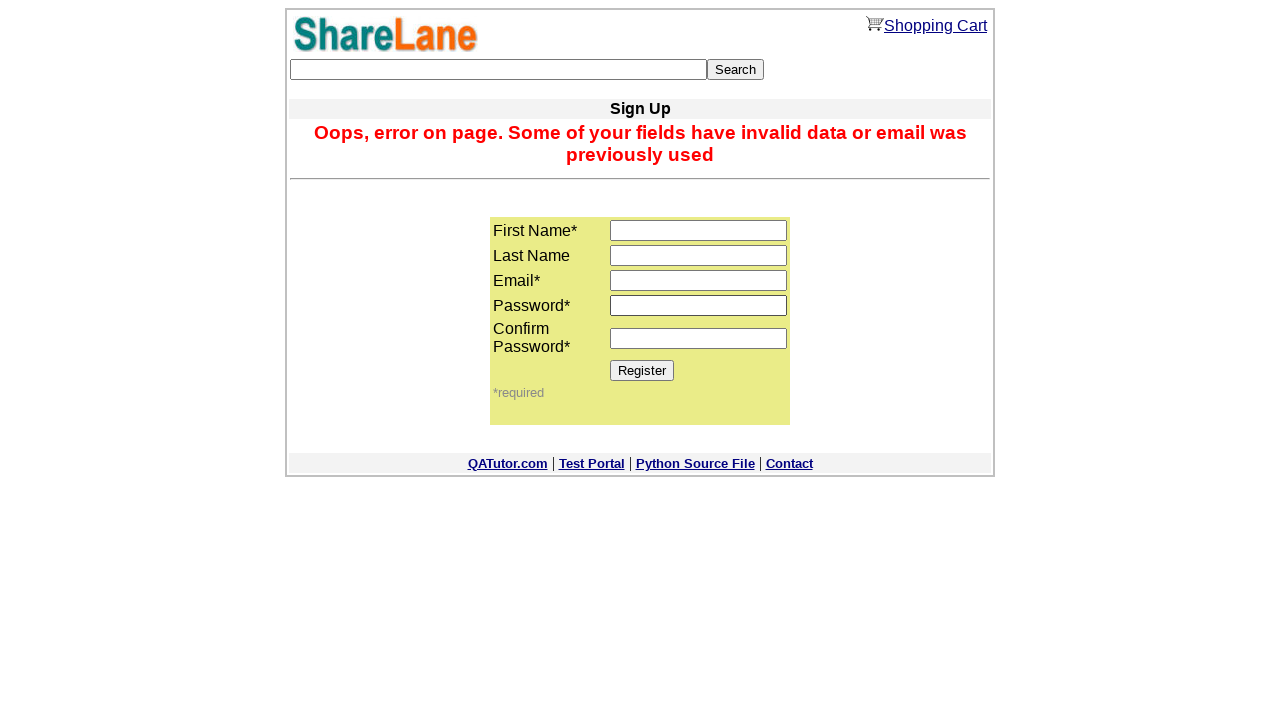